Tests clicking the last 3 checkboxes on a test automation practice page by finding all checkboxes and clicking those starting from index 4

Starting URL: https://testautomationpractice.blogspot.com/

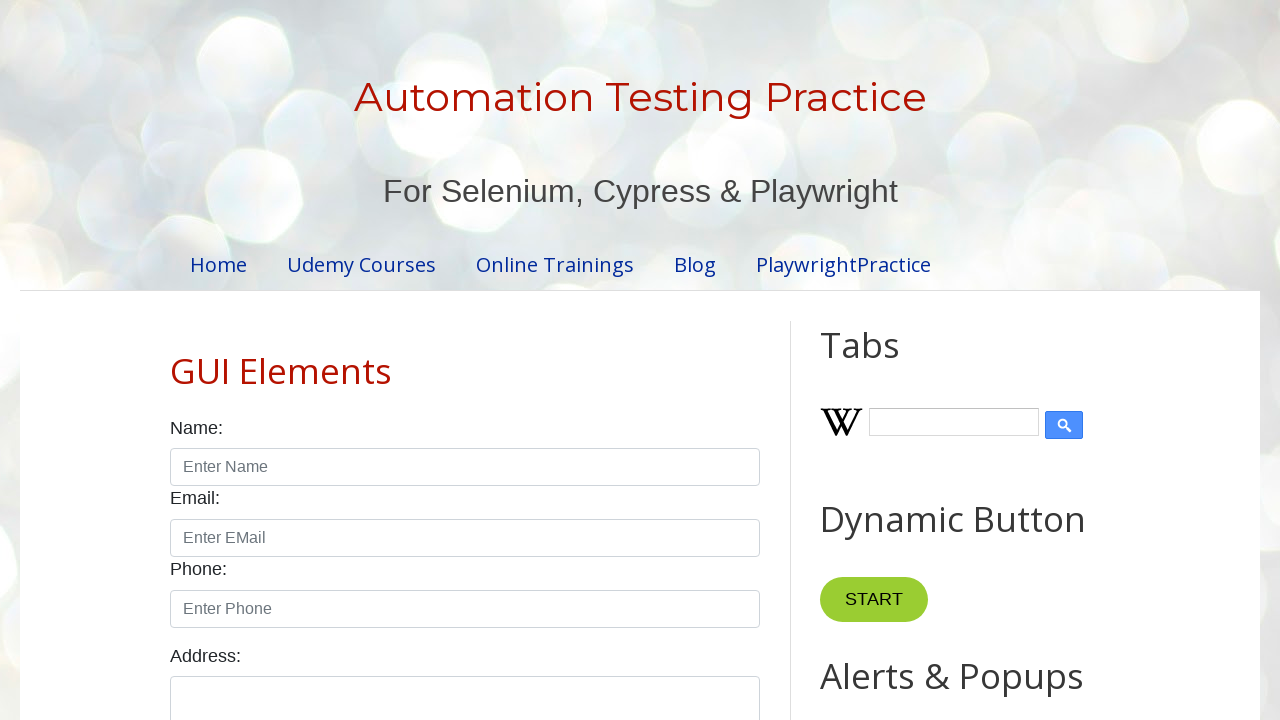

Navigated to test automation practice page
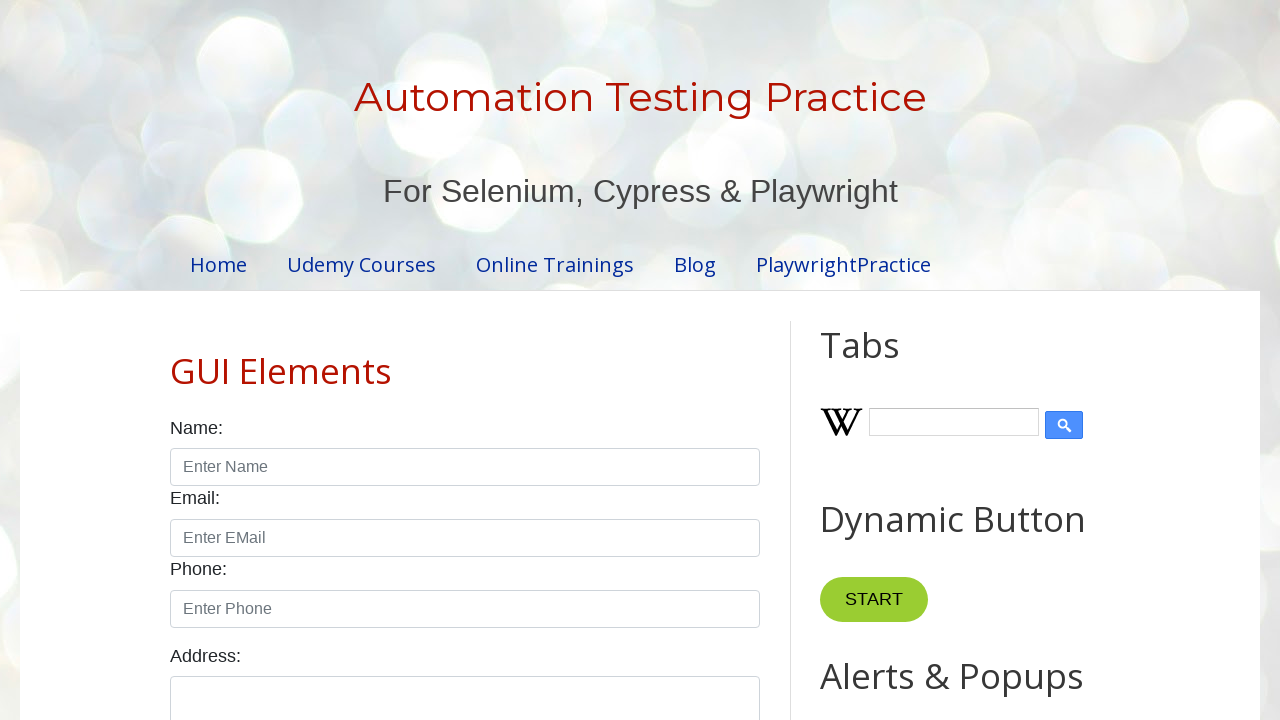

Retrieved all checkboxes with class 'form-check-input'
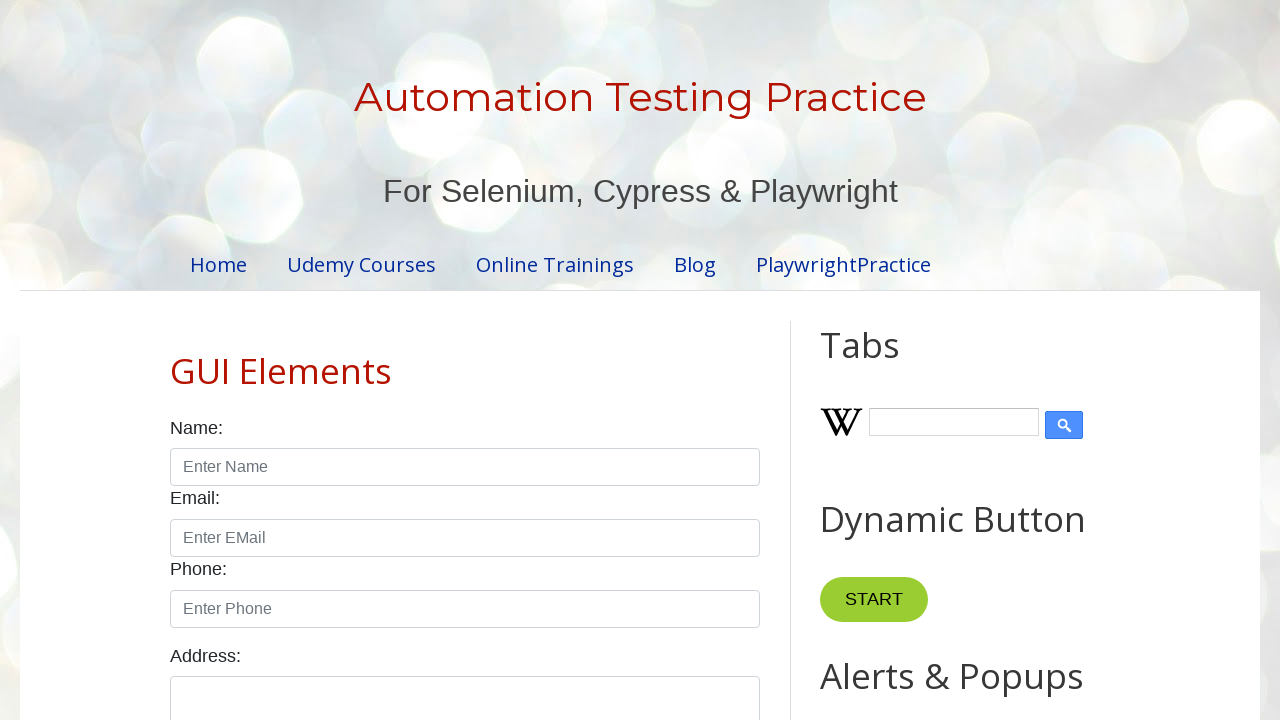

Clicked checkbox at index 4 (one of the last 3 checkboxes) at (604, 360) on input.form-check-input[type='checkbox'] >> nth=4
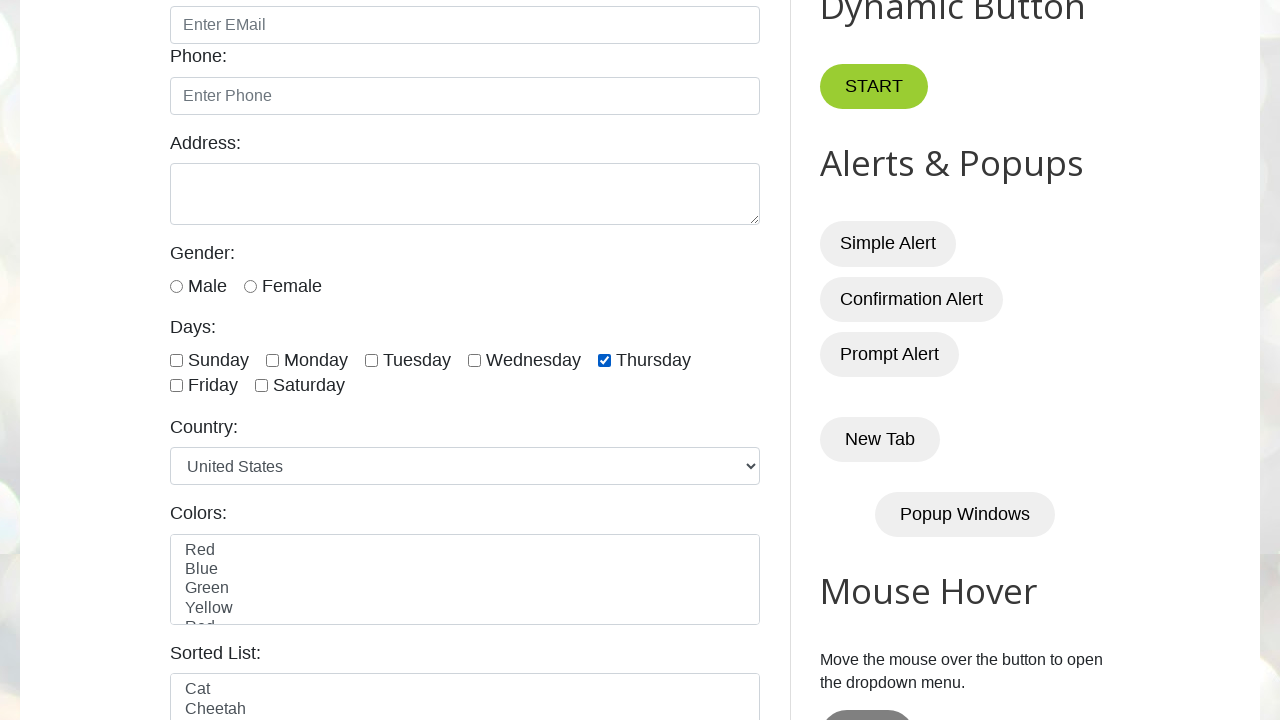

Clicked checkbox at index 5 (one of the last 3 checkboxes) at (176, 386) on input.form-check-input[type='checkbox'] >> nth=5
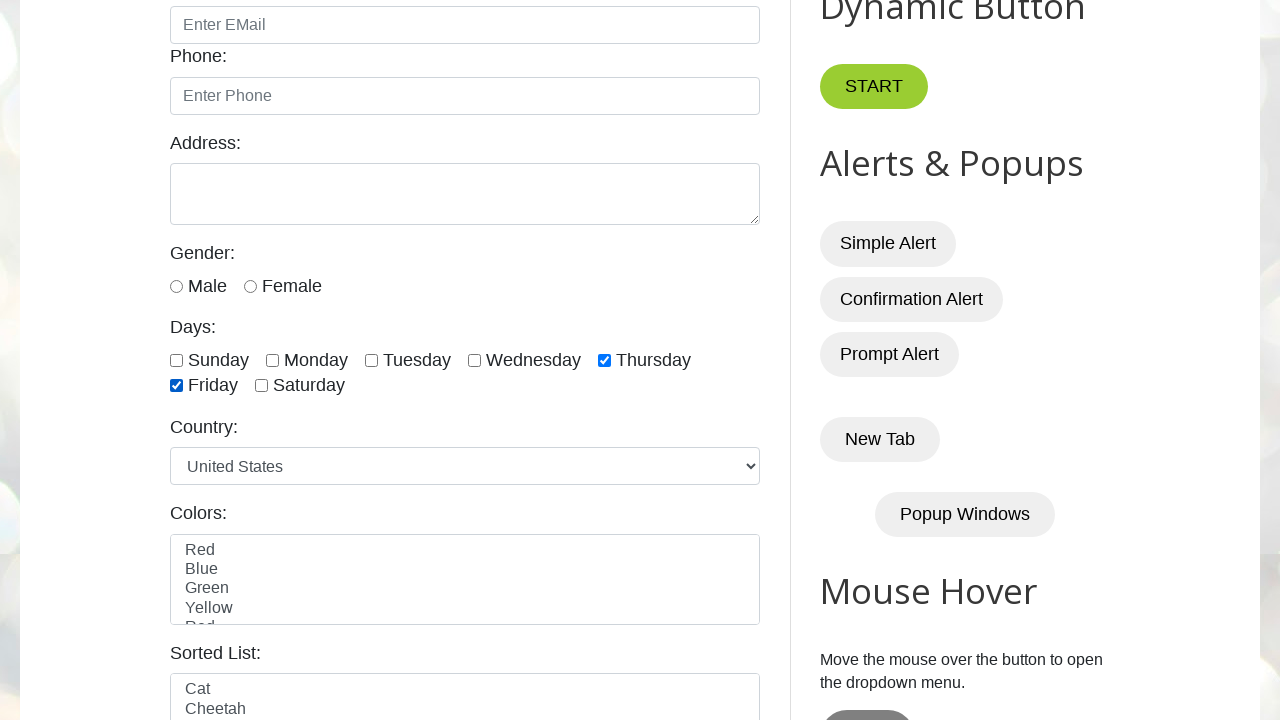

Clicked checkbox at index 6 (one of the last 3 checkboxes) at (262, 386) on input.form-check-input[type='checkbox'] >> nth=6
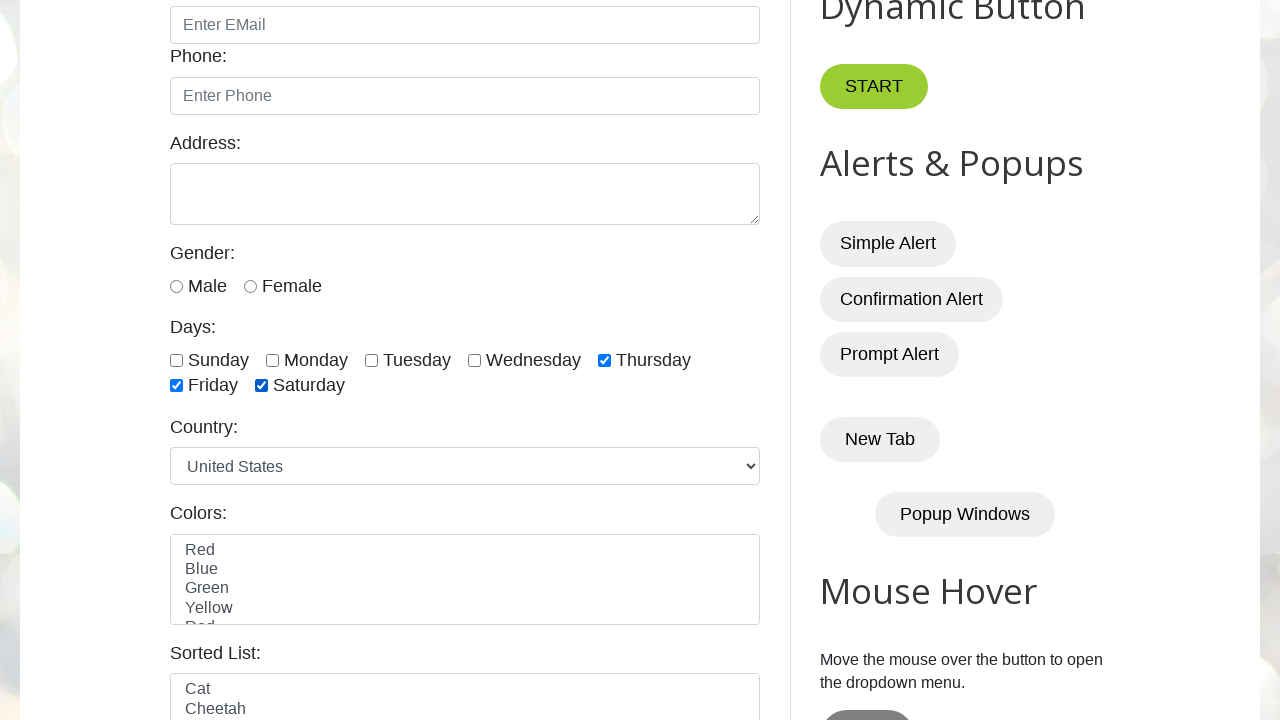

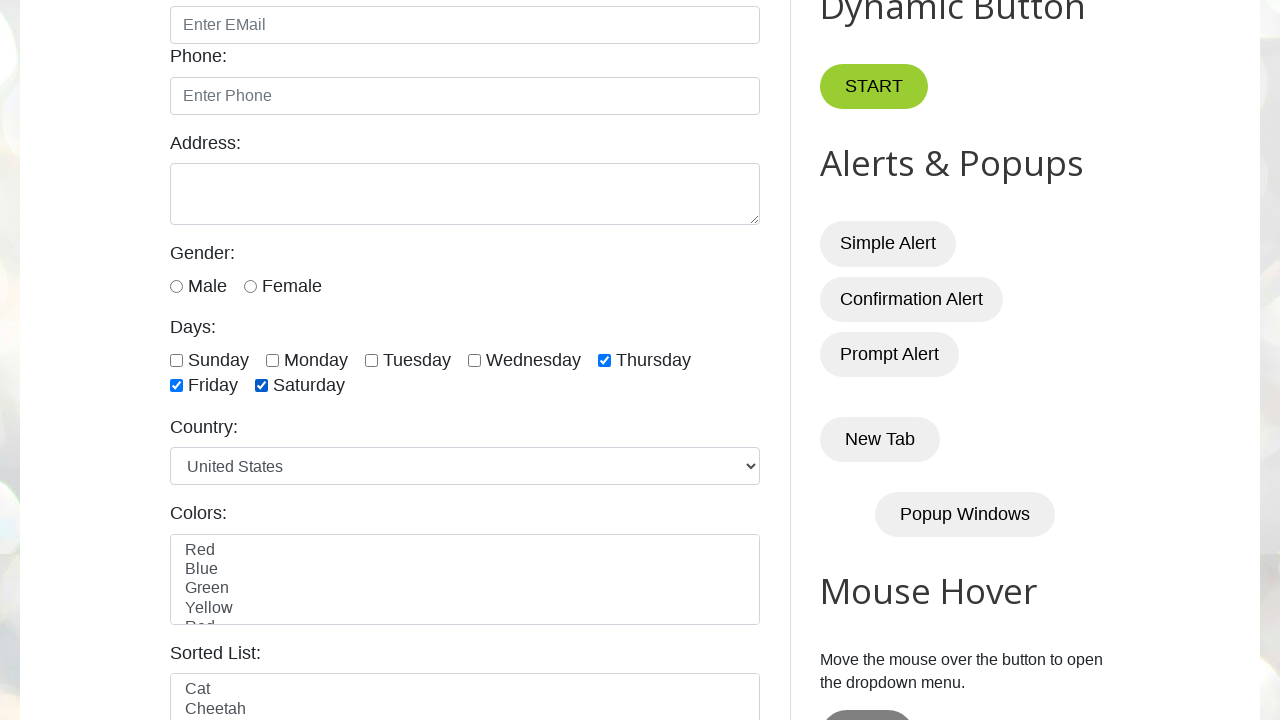